Tests scrolling functionality and validates the sum of values in a table against the displayed total

Starting URL: https://rahulshettyacademy.com/AutomationPractice/

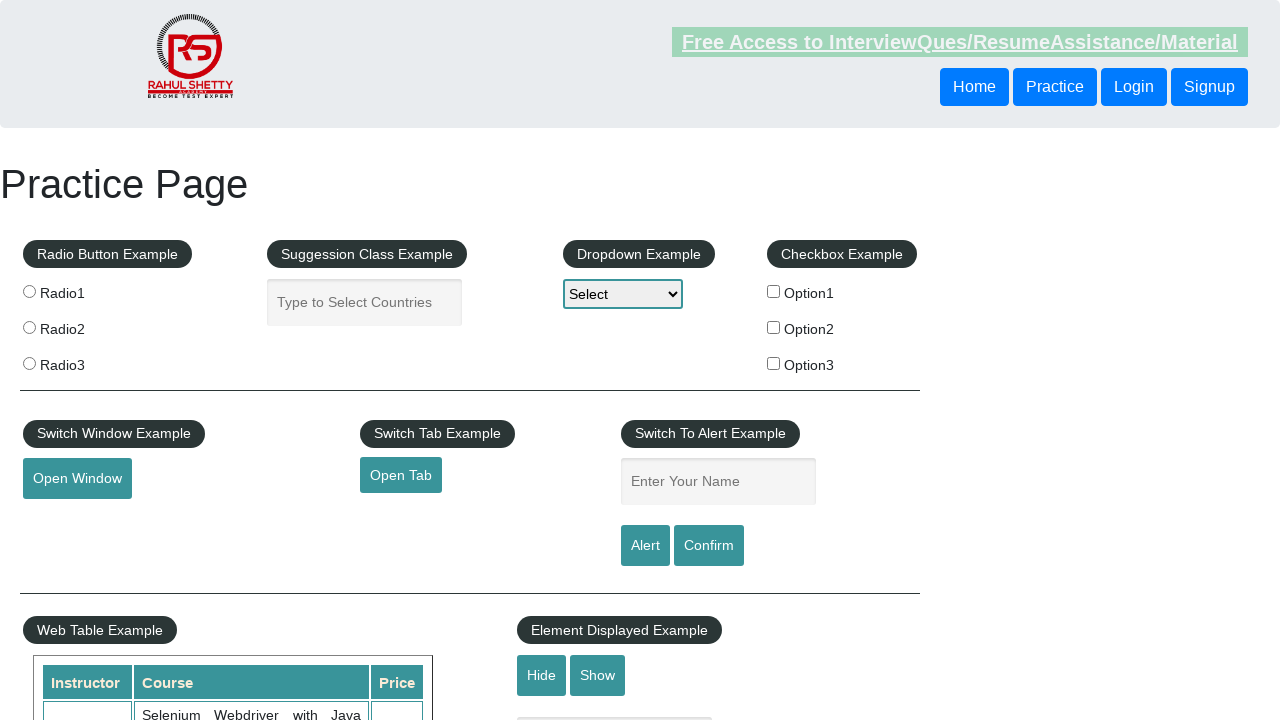

Scrolled down the page by 500 pixels using JavaScript
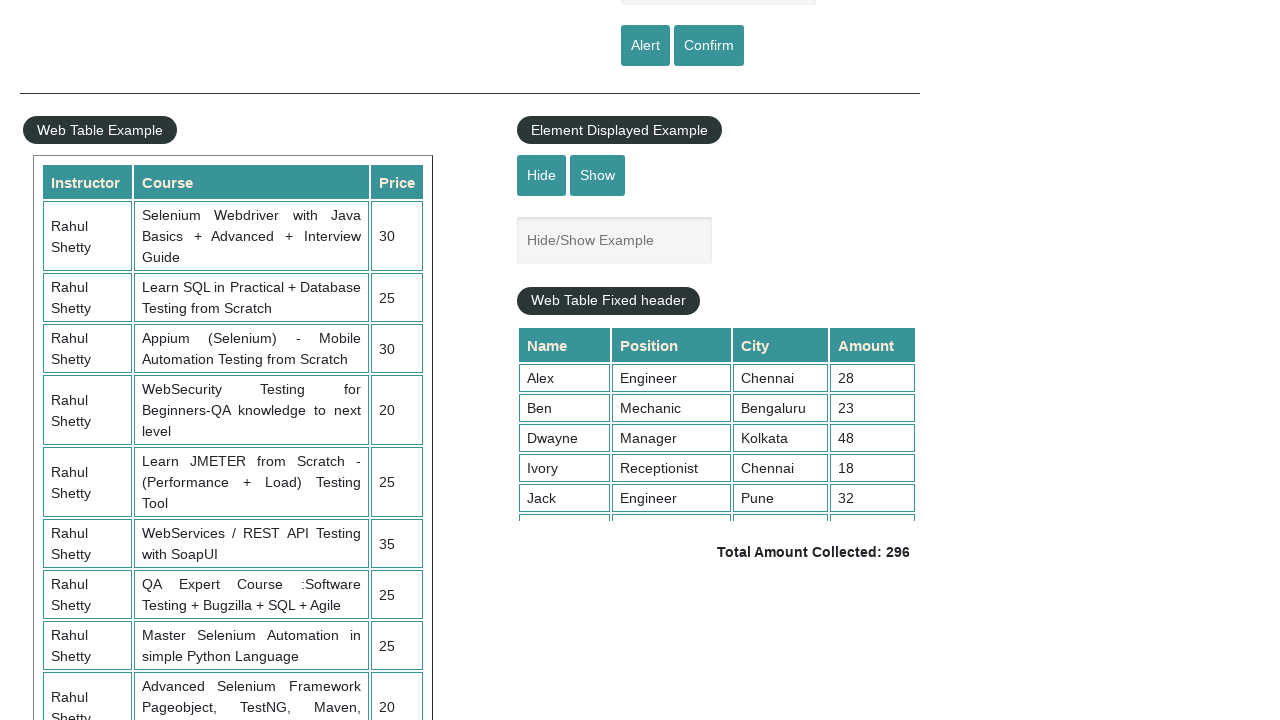

Waited 3 seconds for scroll animation to complete
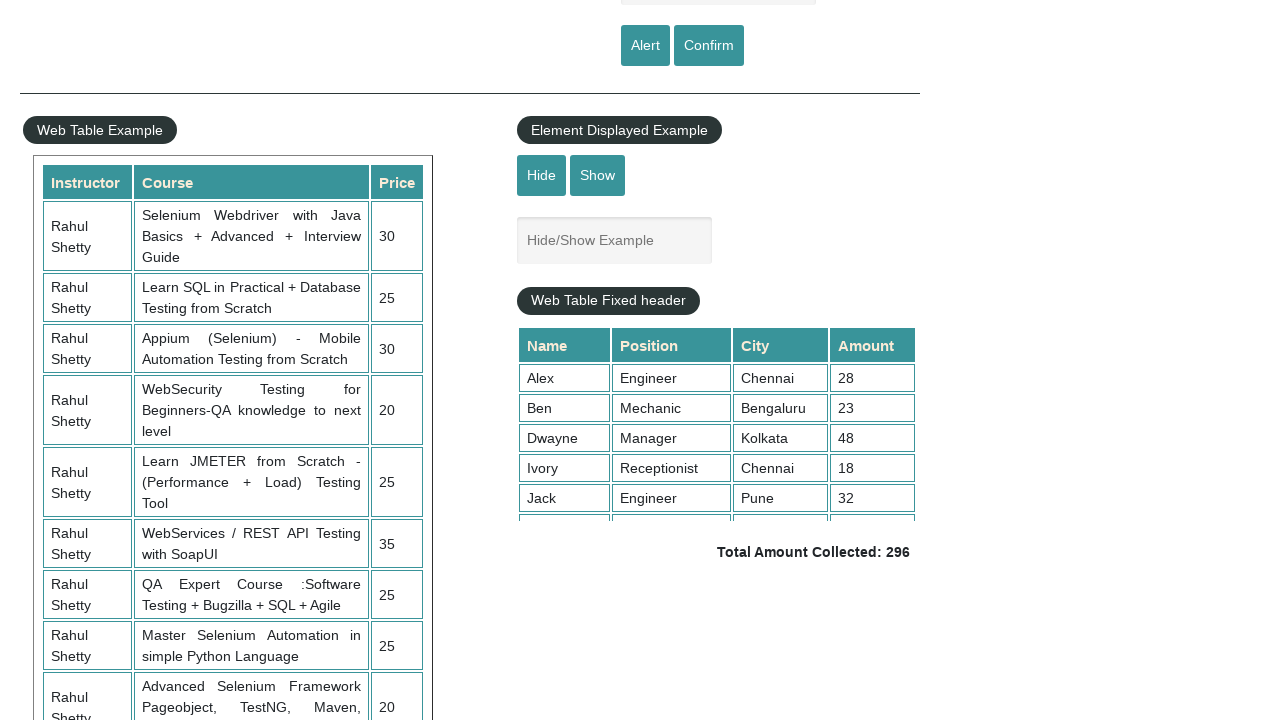

Scrolled the table element to the bottom by setting scrollTop to 5000
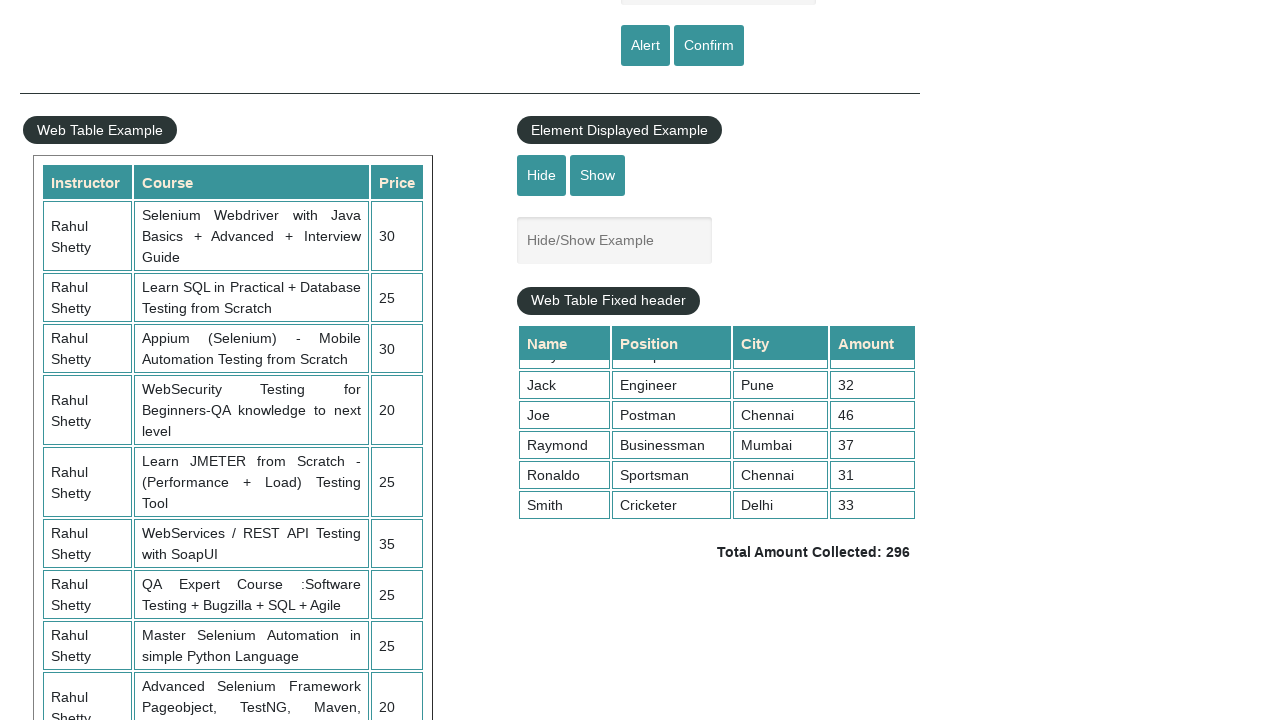

Retrieved all amount cells from the 4th column of the table
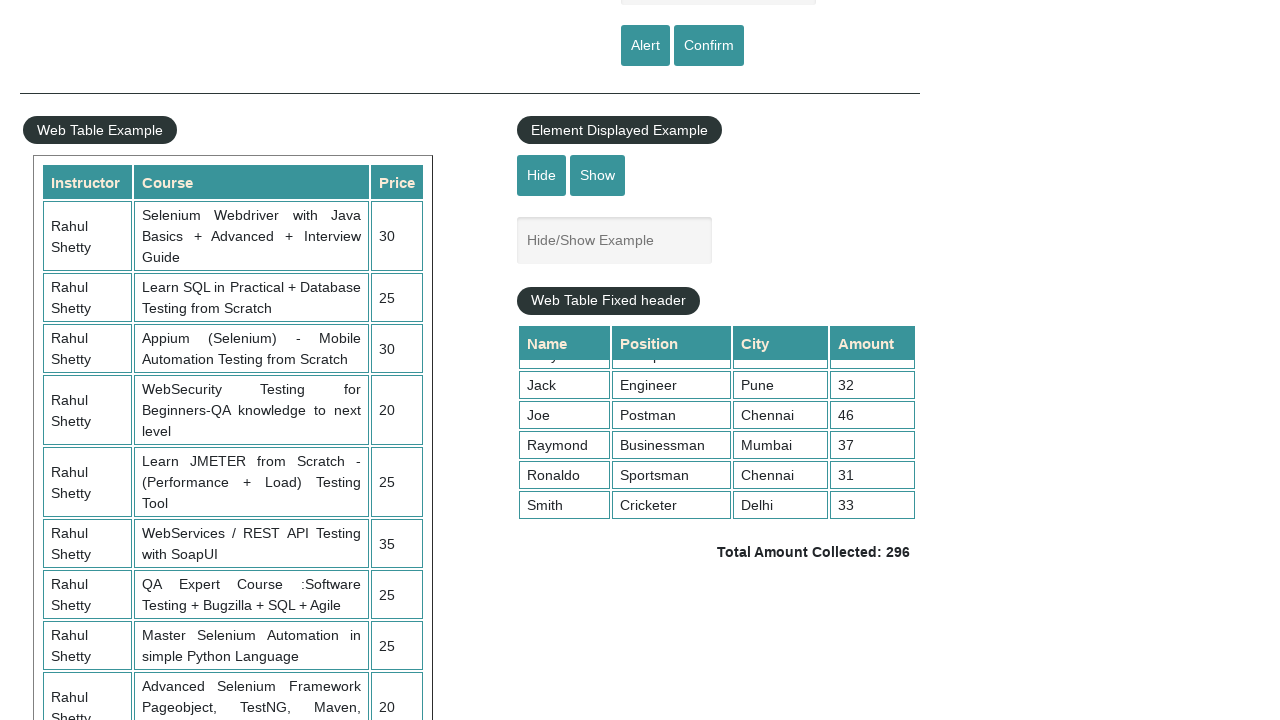

Calculated sum of all table amounts: 296
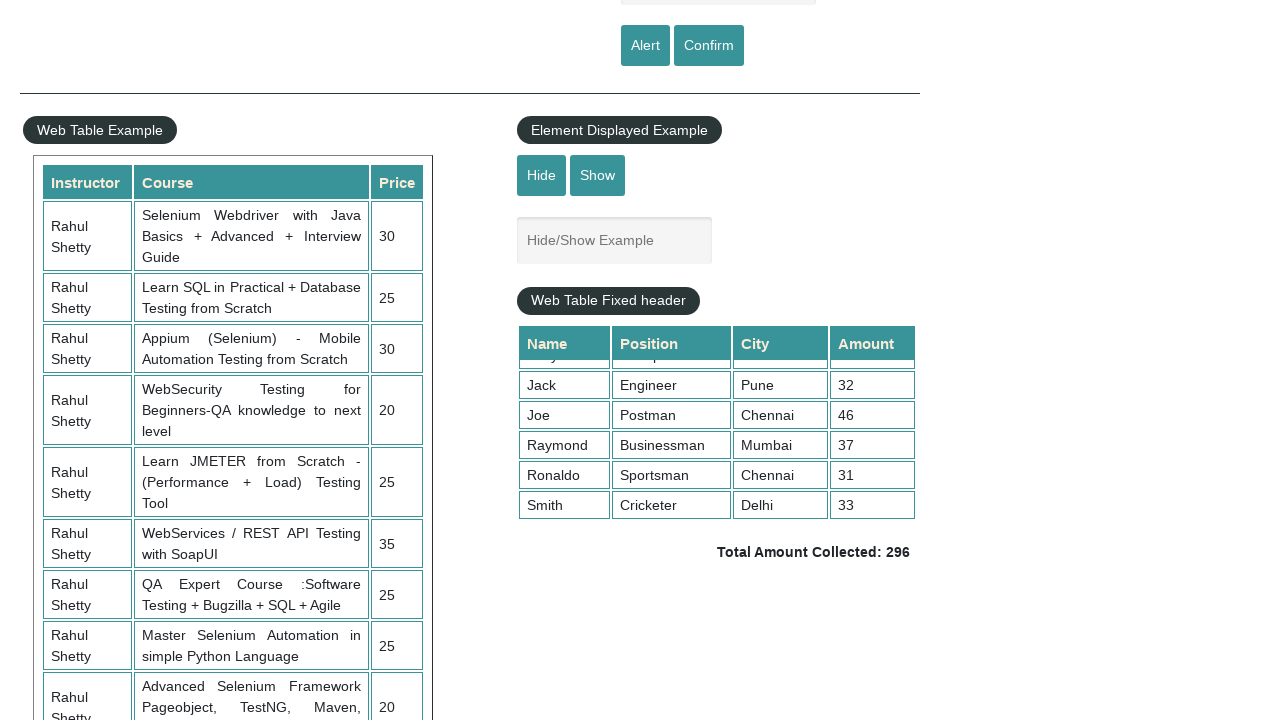

Retrieved the expected total amount from the page
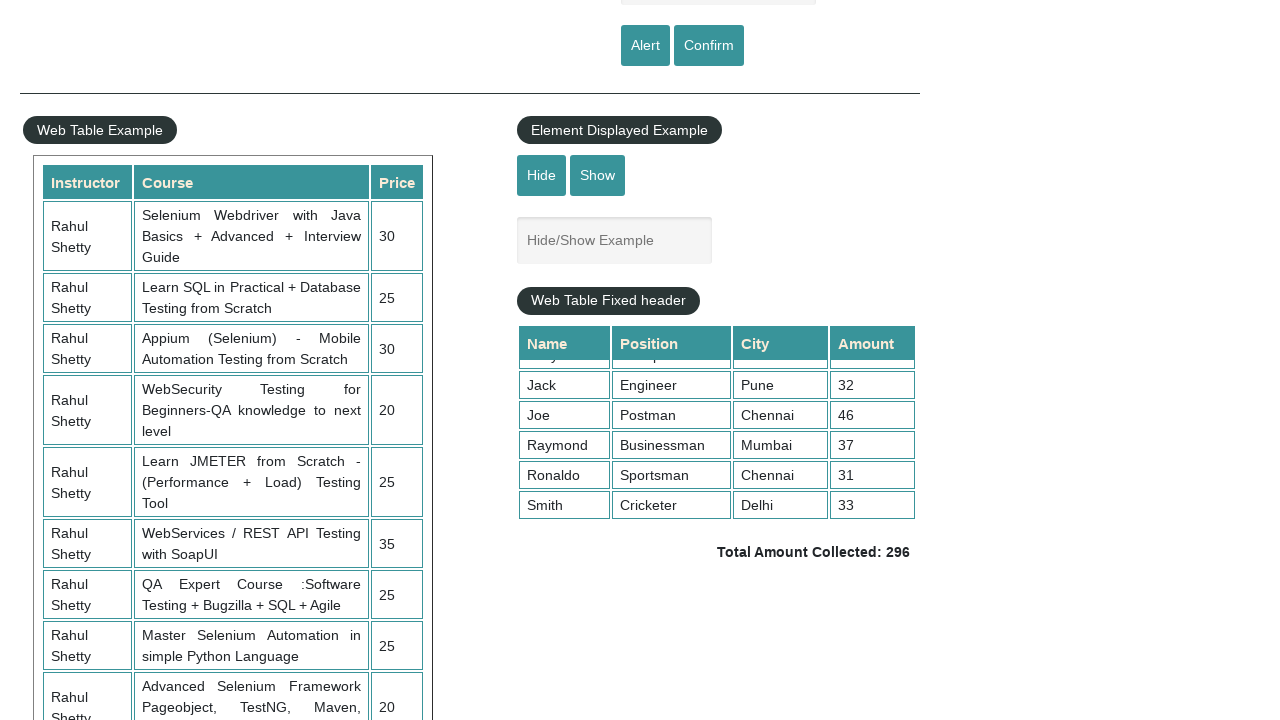

Parsed expected total value: 296
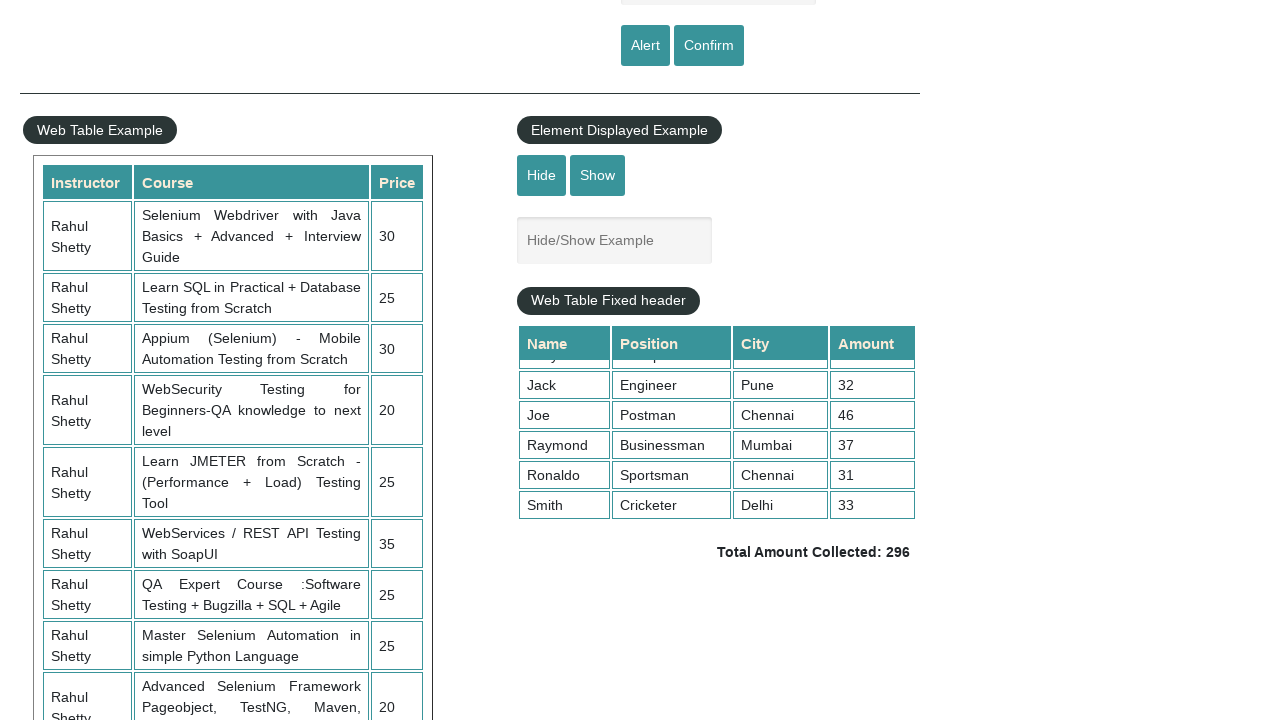

Verified that calculated sum (296) matches expected total (296)
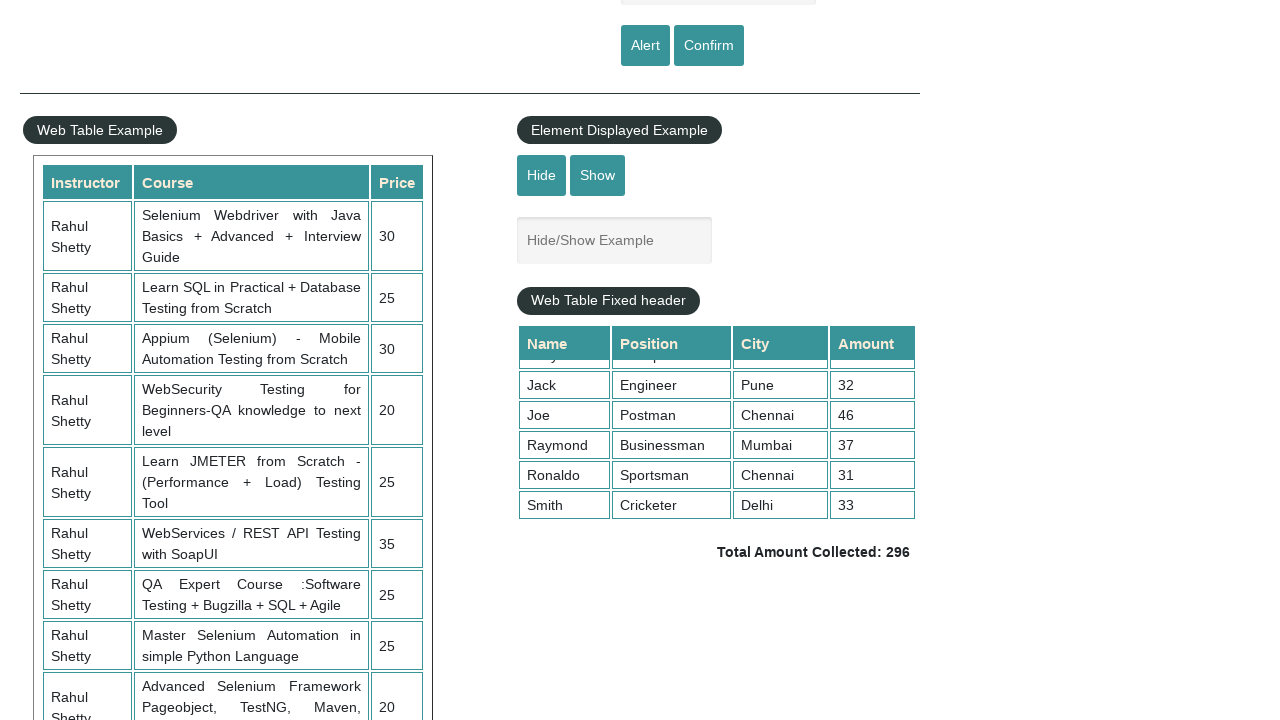

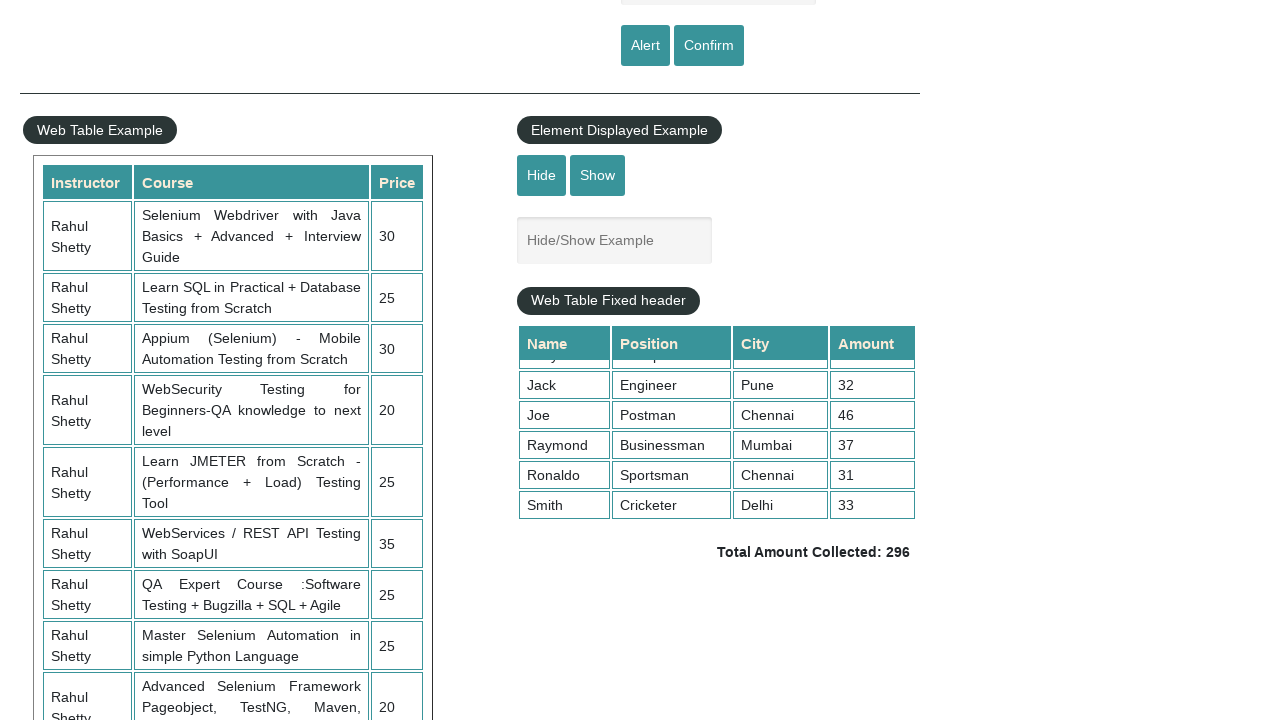